Tests dynamic loading by clicking a start button and verifying that "Hello World!" text appears

Starting URL: https://automationfc.github.io/dynamic-loading/

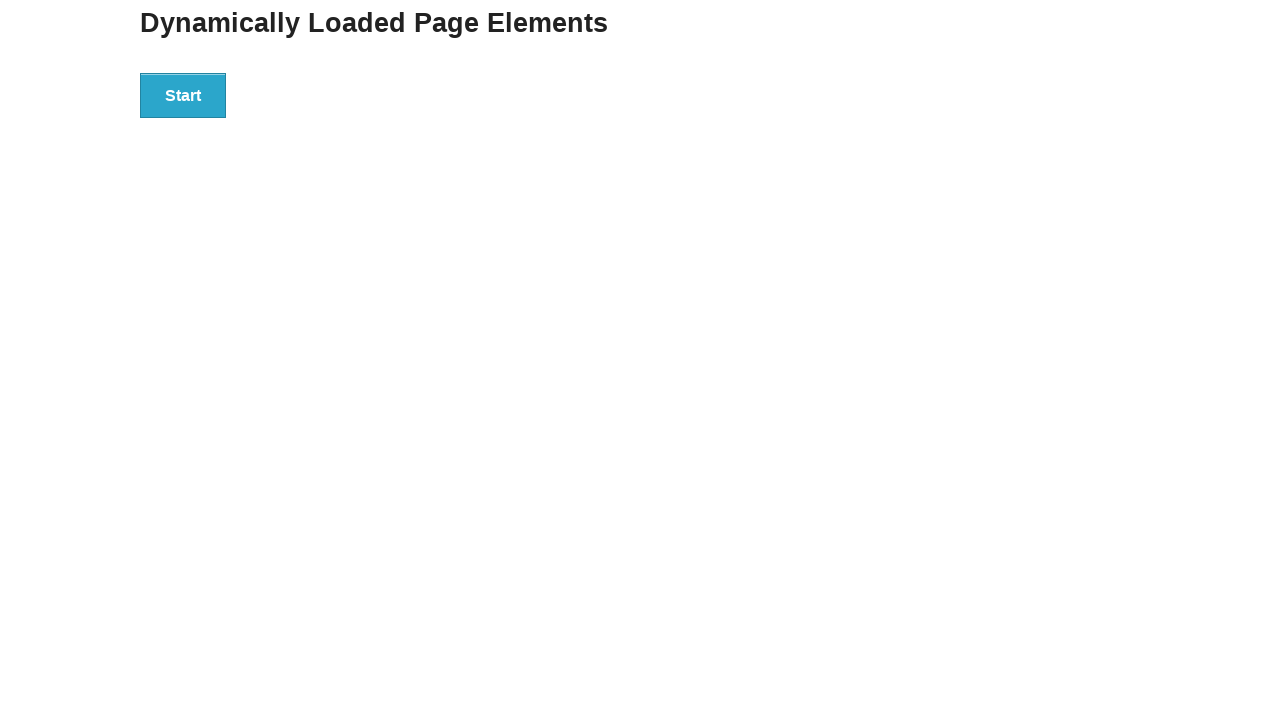

Clicked the start button to trigger dynamic loading at (183, 95) on div#start>button
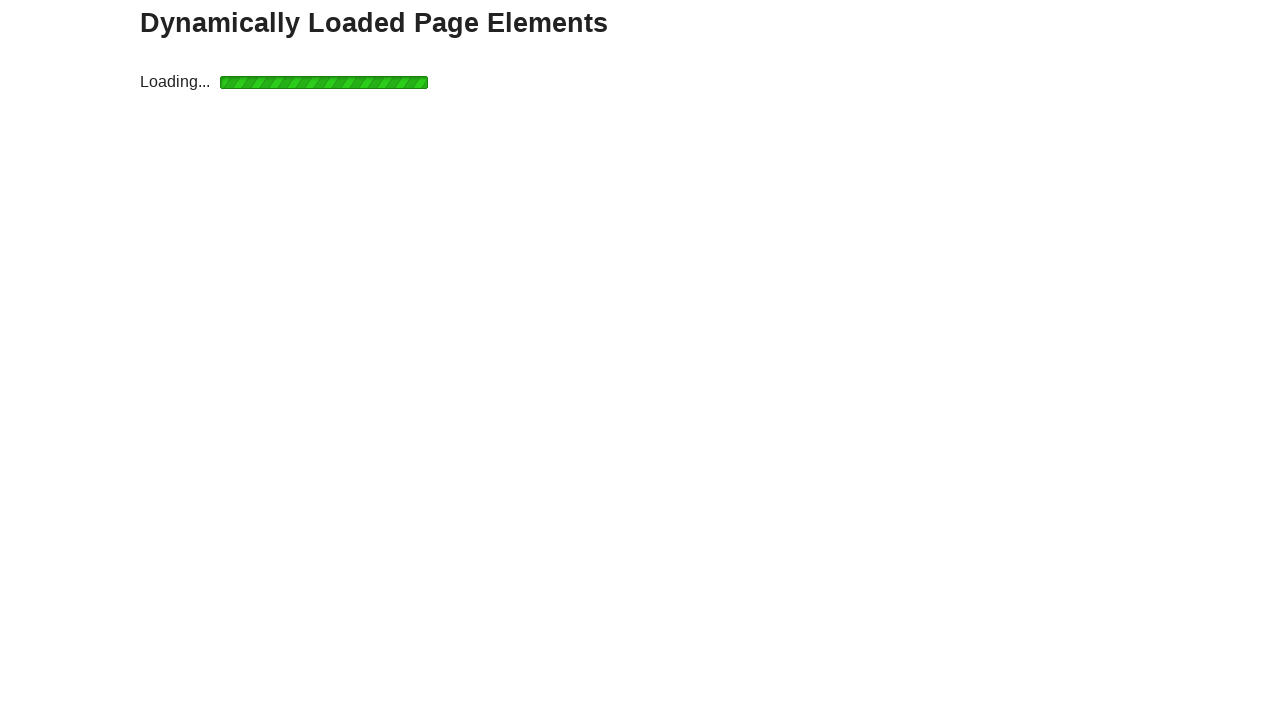

Waited for the finish text to appear
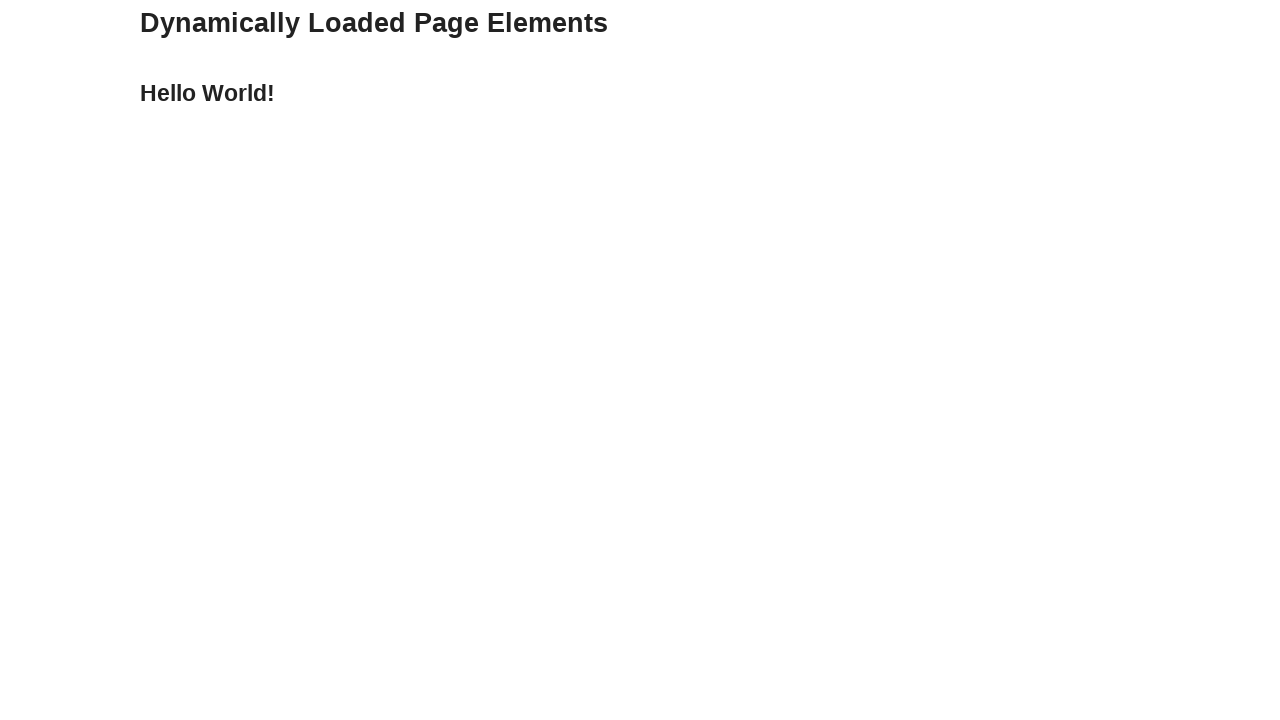

Verified that 'Hello World!' text appeared
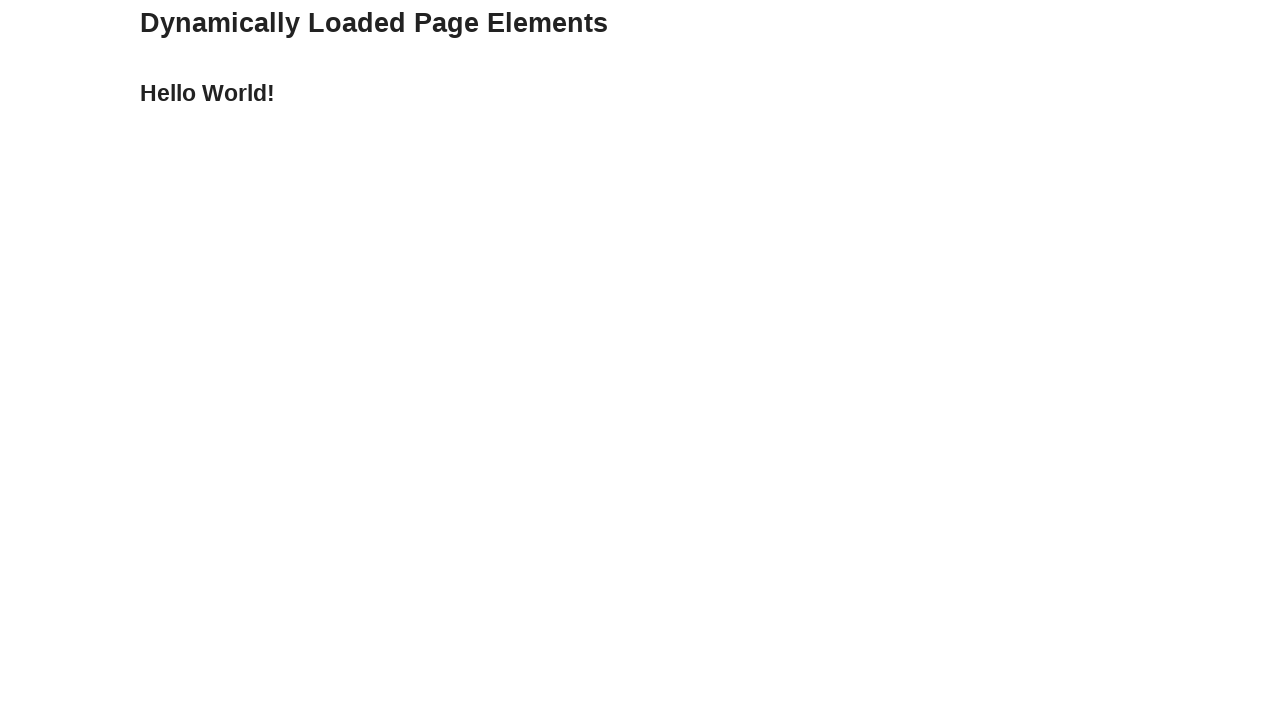

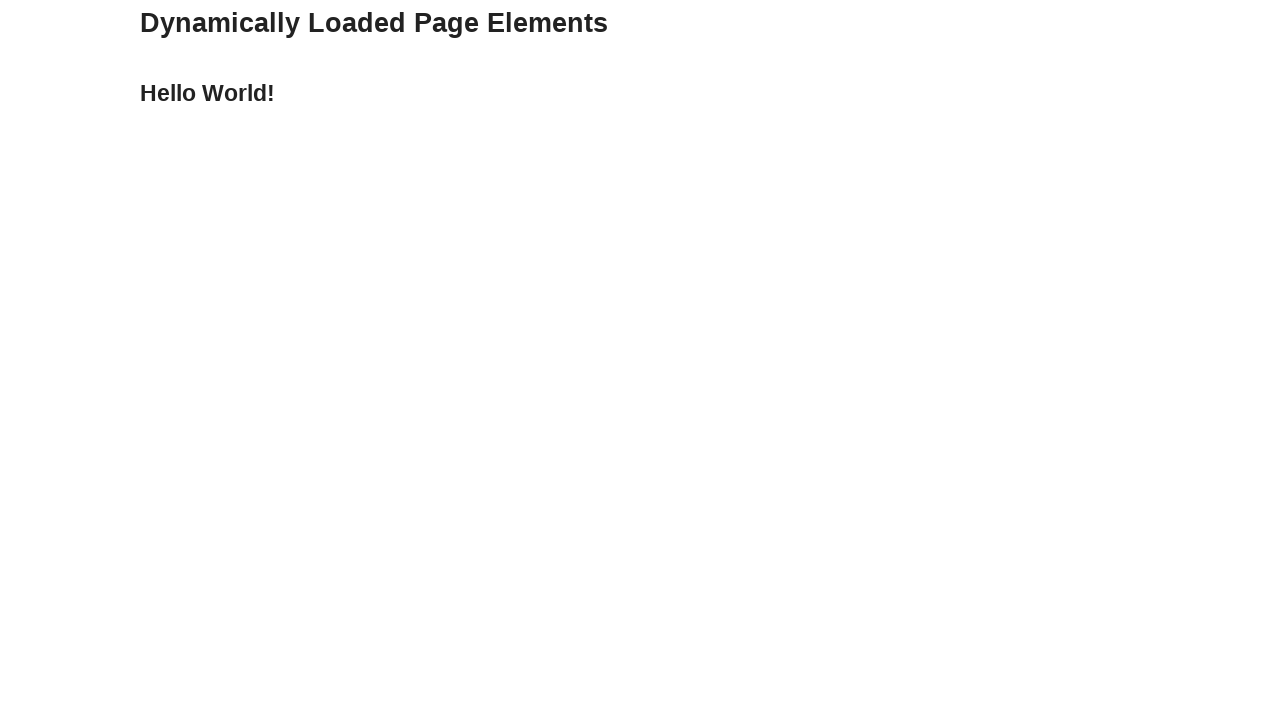